Tests drag and drop functionality on jQuery UI demo page by dragging an element and dropping it onto a target area

Starting URL: https://jqueryui.com/droppable

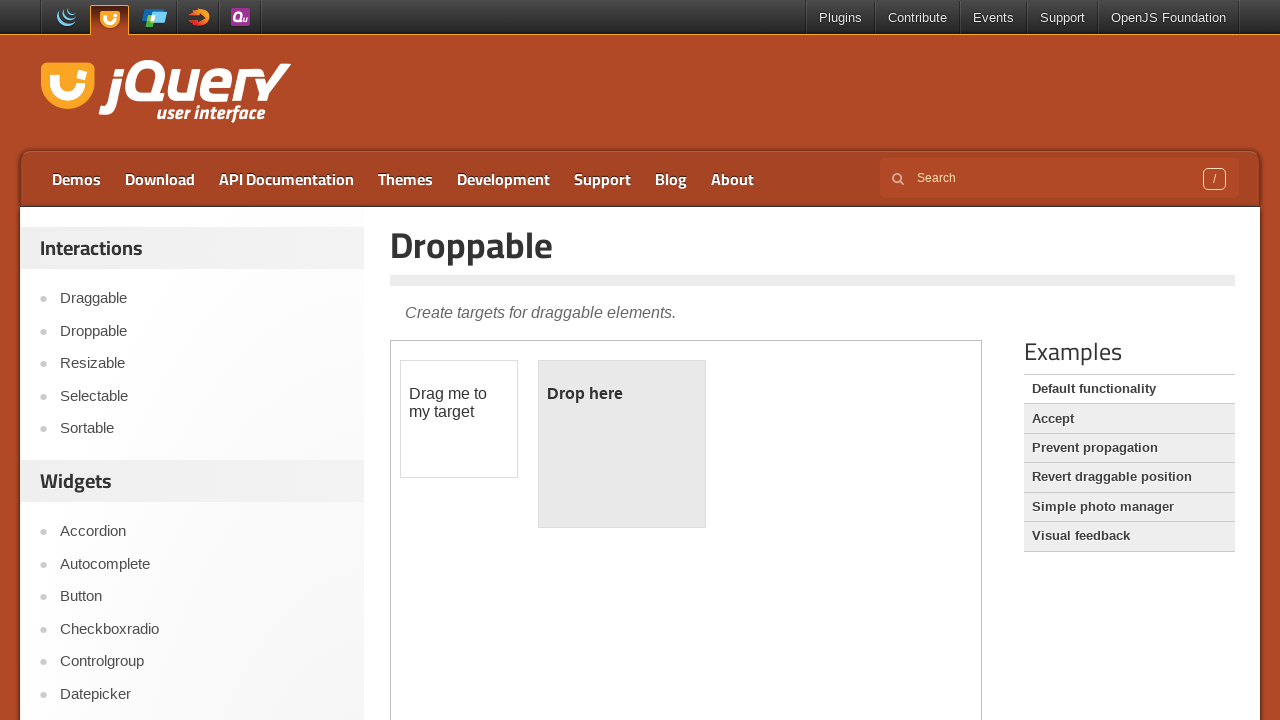

Located the first iframe containing the jQuery UI droppable demo
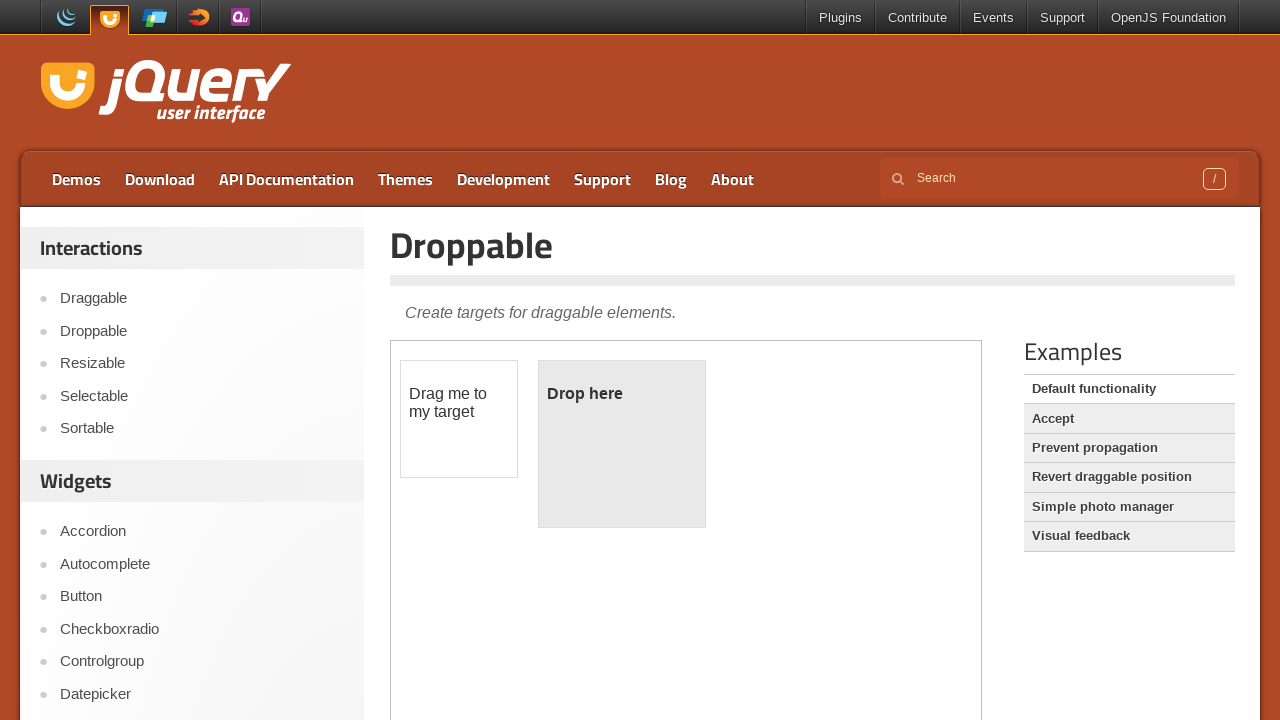

Located the draggable element with id 'draggable'
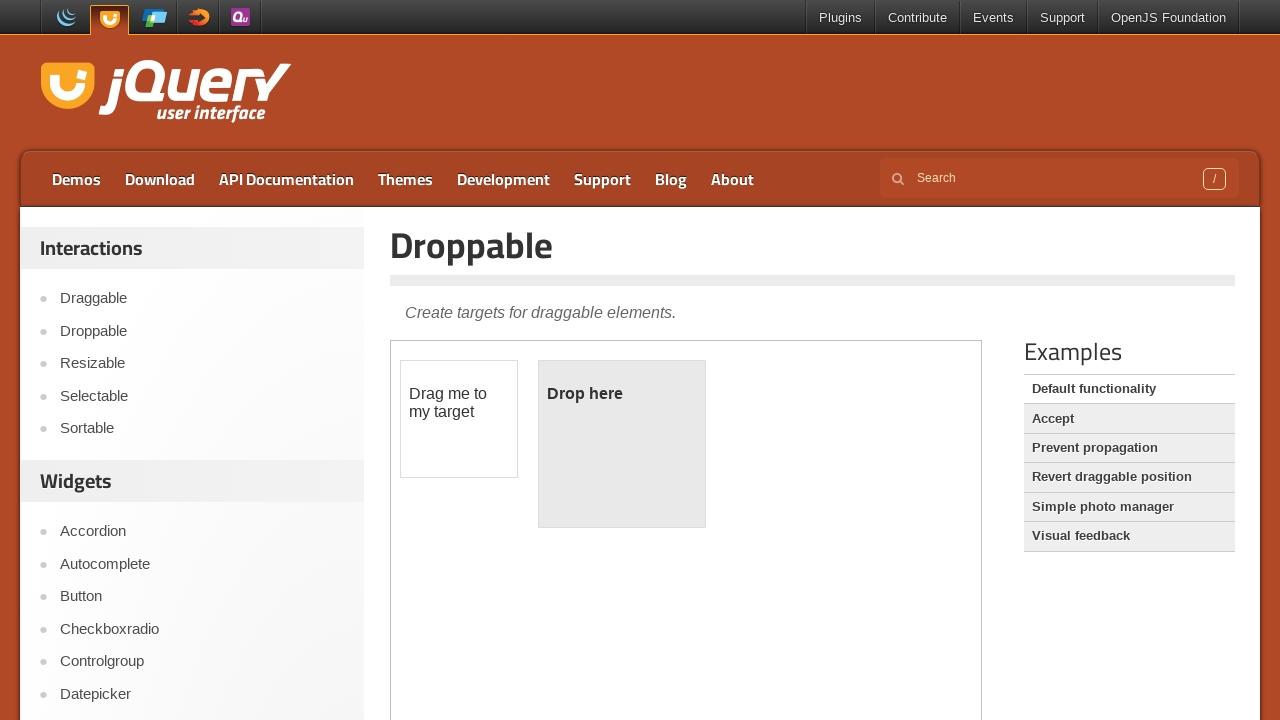

Located the droppable target element with id 'droppable'
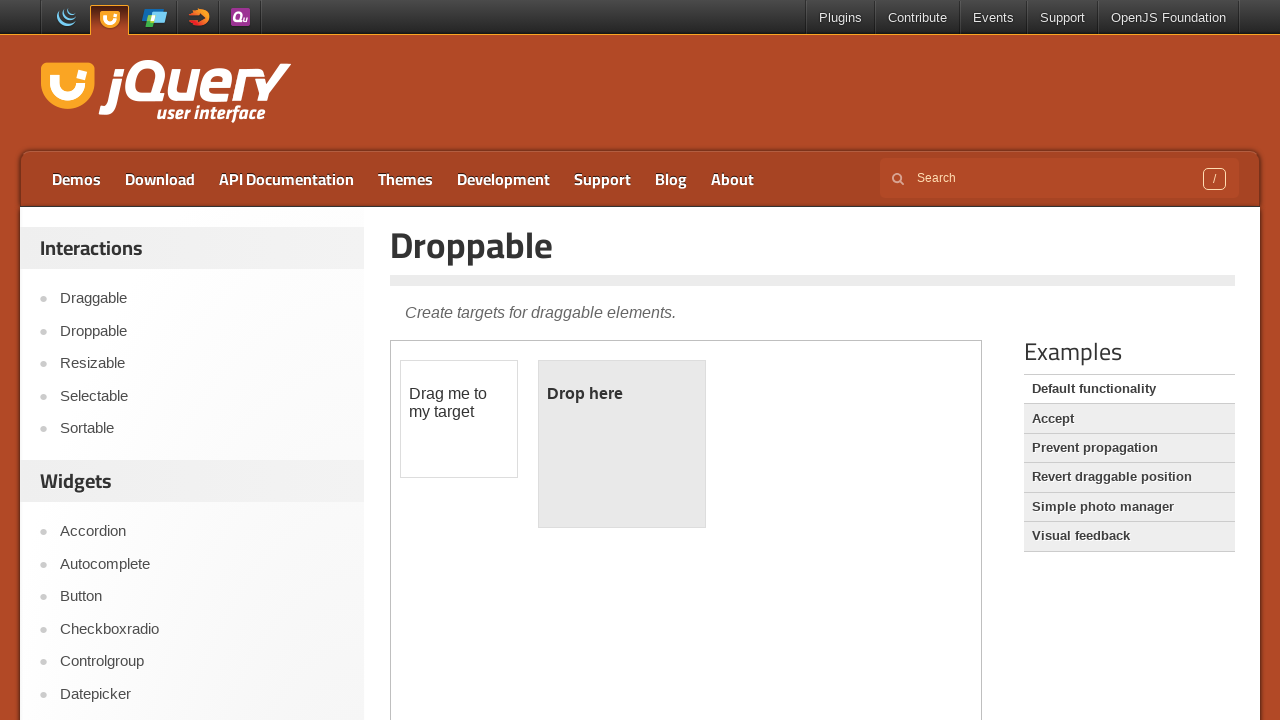

Dragged the draggable element and dropped it onto the droppable target area at (622, 444)
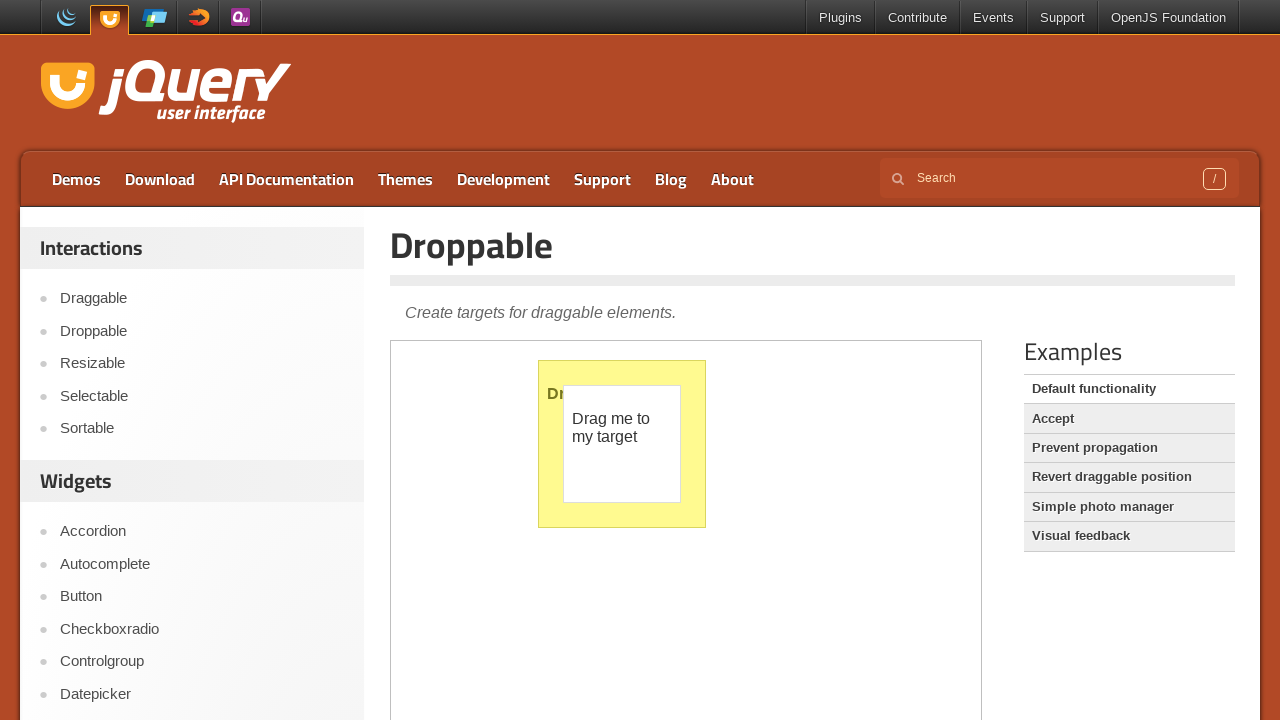

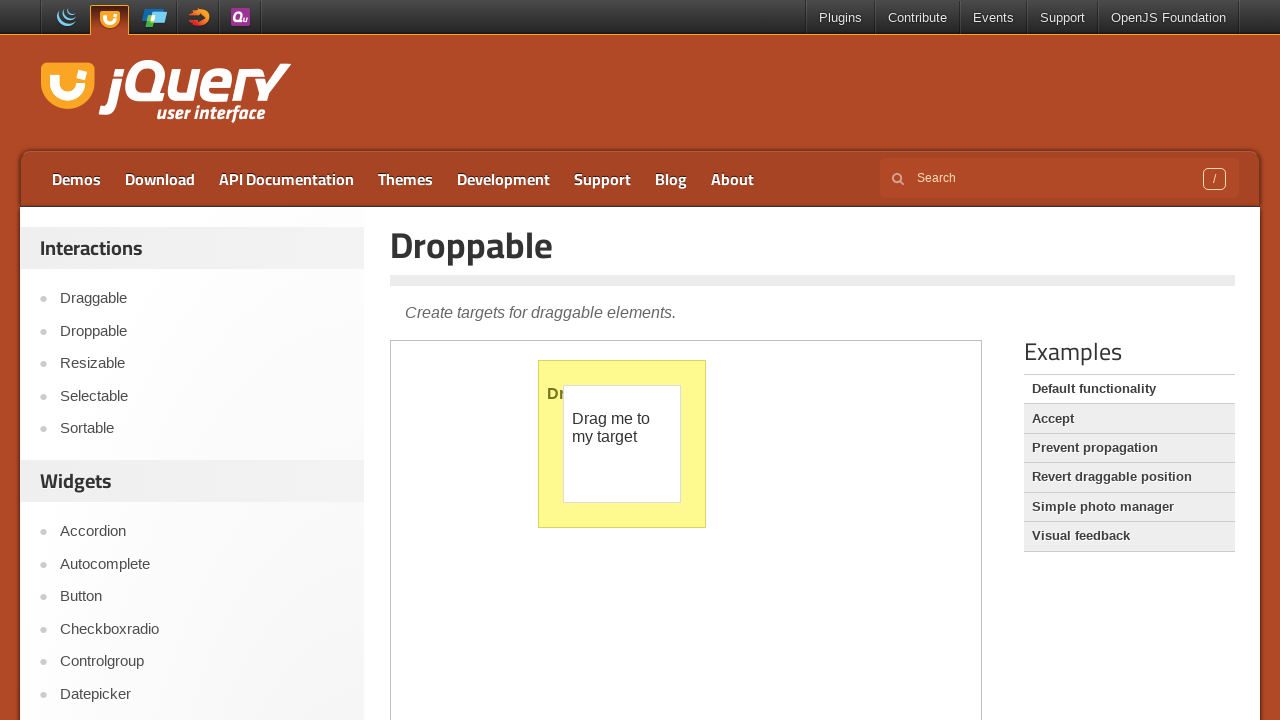